Tests interaction with text fields on a Selenium practice page by attempting to send keys to a disabled field and then filling an enabled field with multiple string values.

Starting URL: https://seleniumpractise.blogspot.com/2016/09/how-to-work-with-disable-textbox-or.html

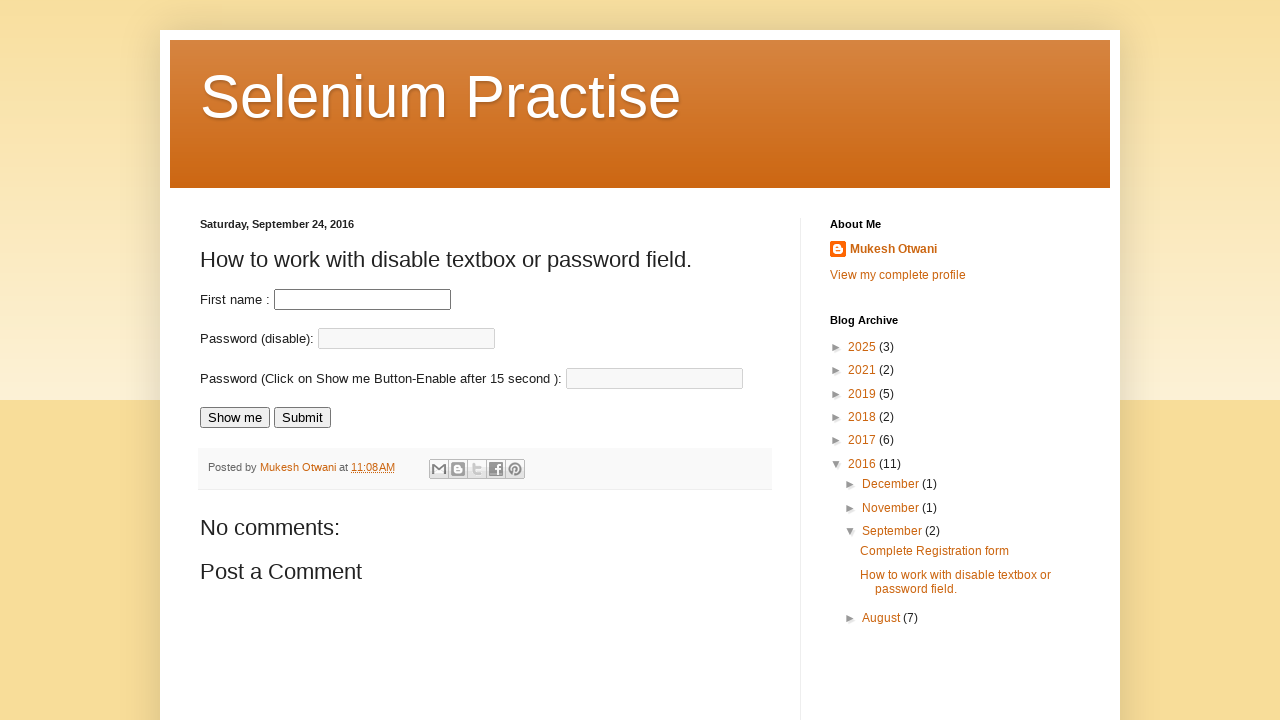

Failed to fill password field - element is disabled/not interactable on #pass
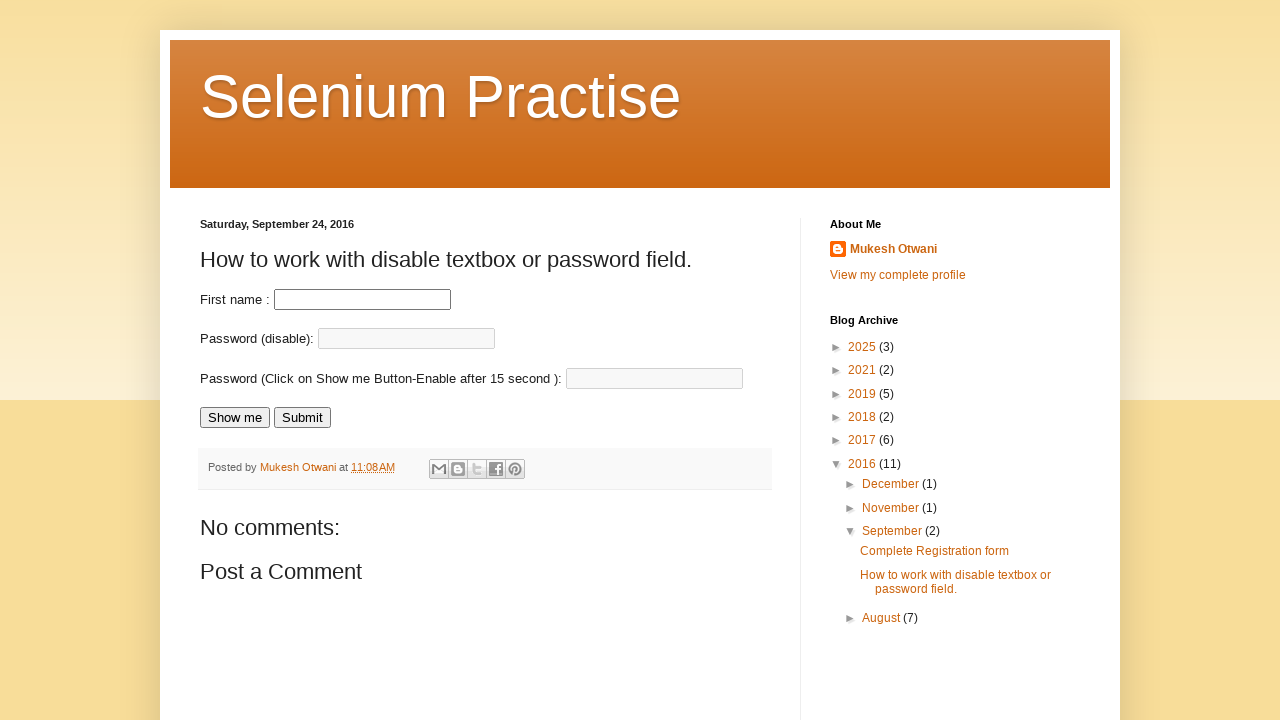

Successfully filled first name field with 'TestingAutomationBy selenium' on #fname
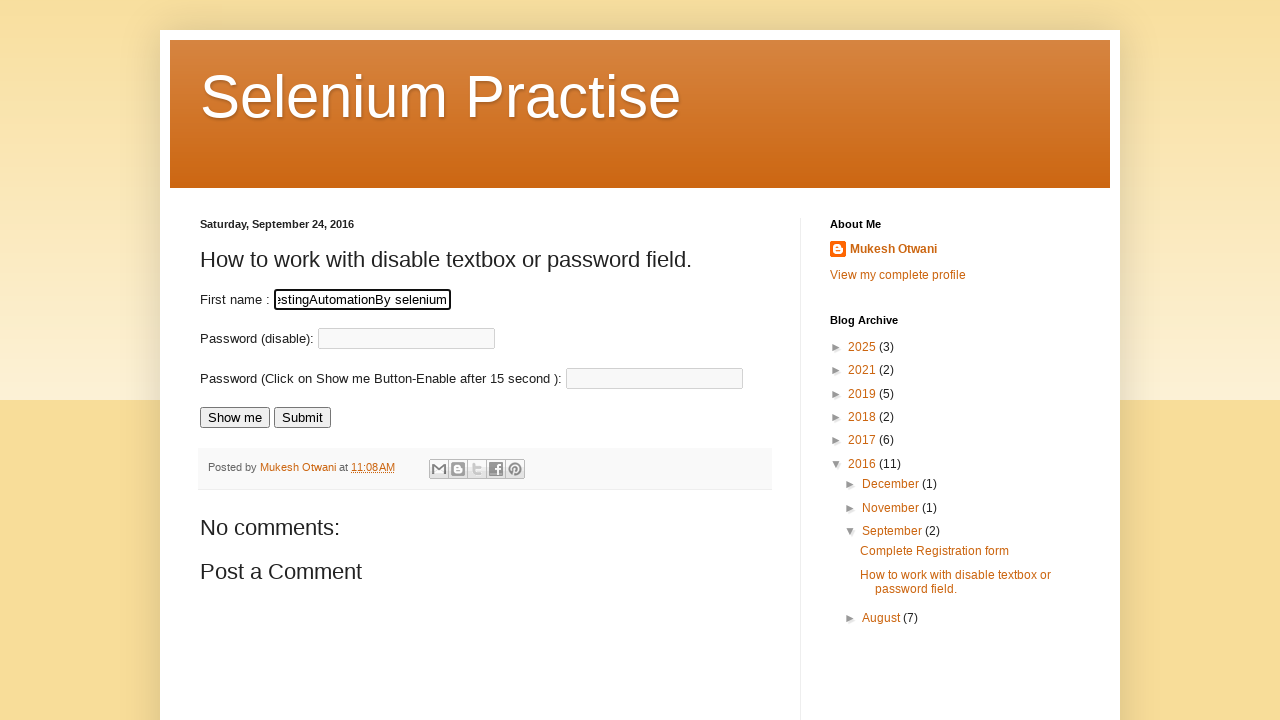

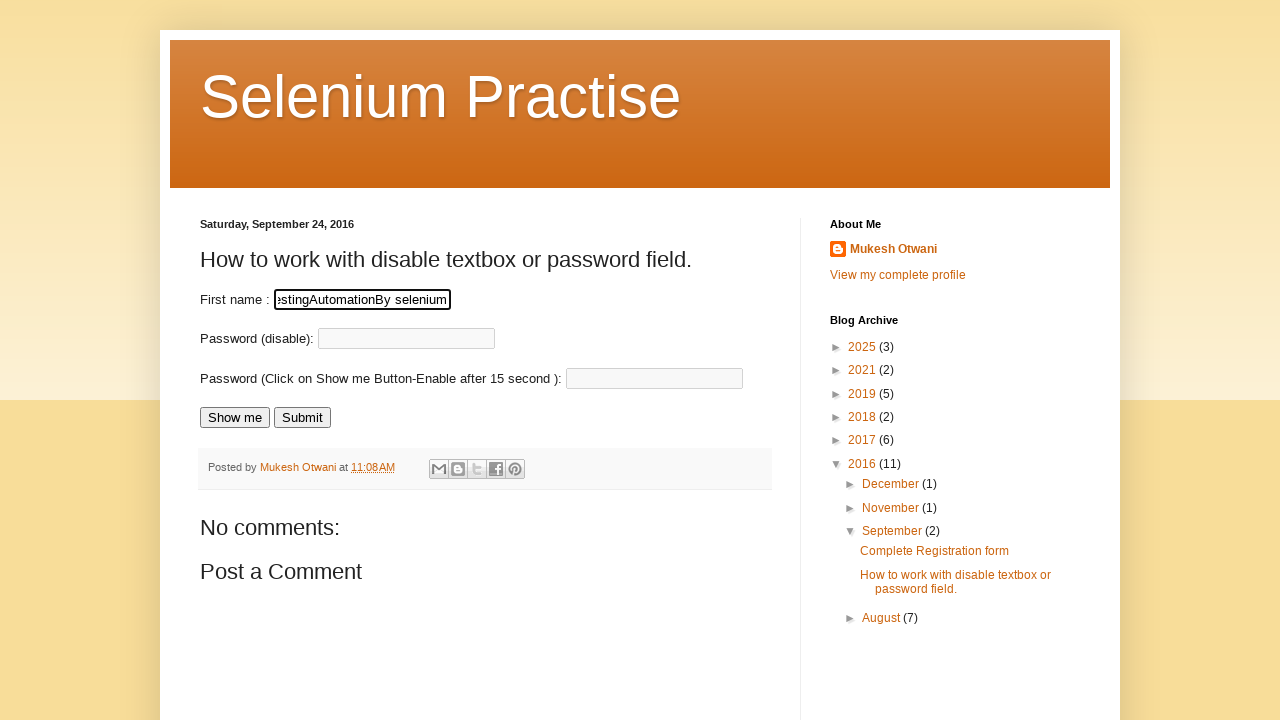